Tests keyboard key press handling by sending various keyboard keys (Enter, Tab, Alt, Arrow Right, Arrow Left) to the page and verifying the page responds to key presses

Starting URL: https://the-internet.herokuapp.com/key_presses

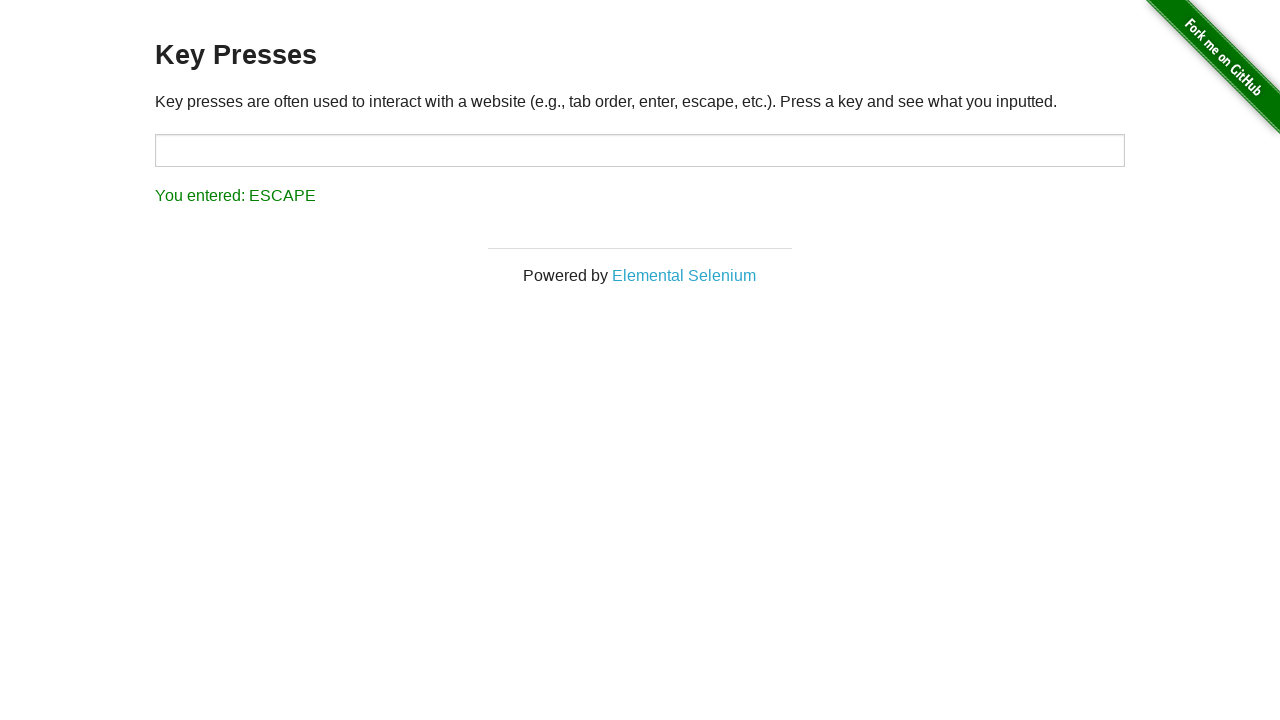

Pressed Enter key
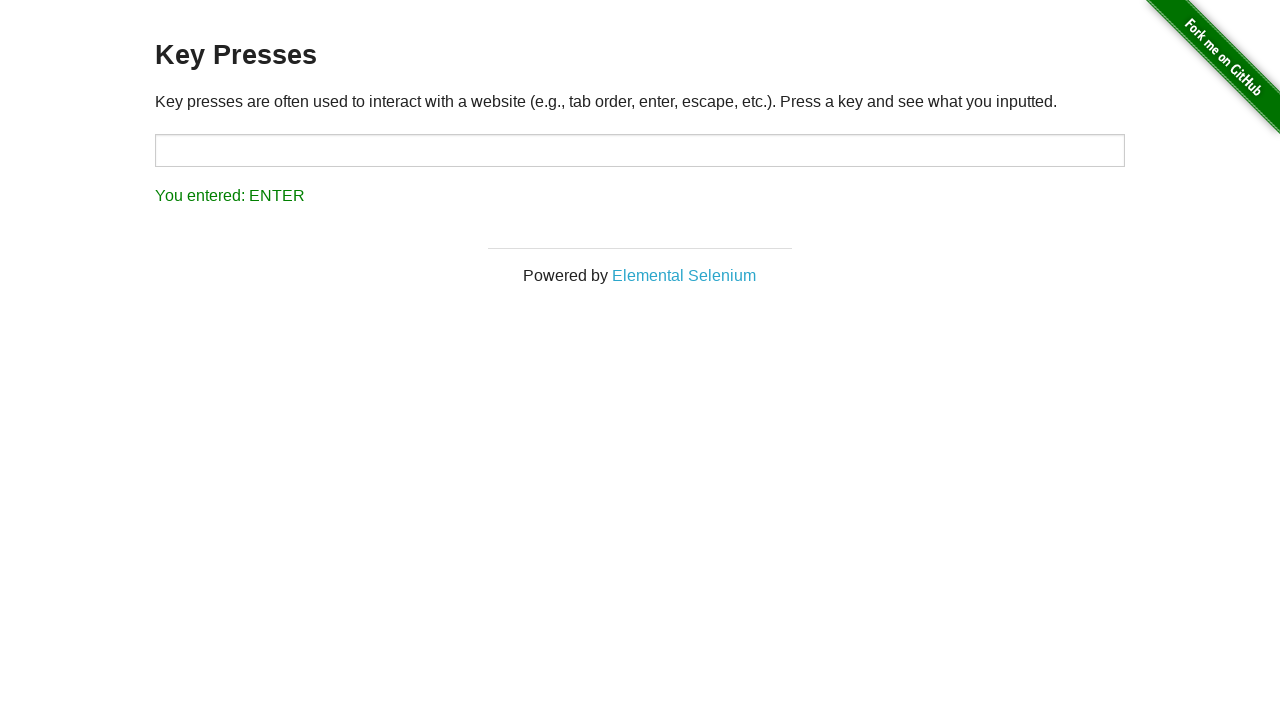

Waited 500ms for page to register Enter key press
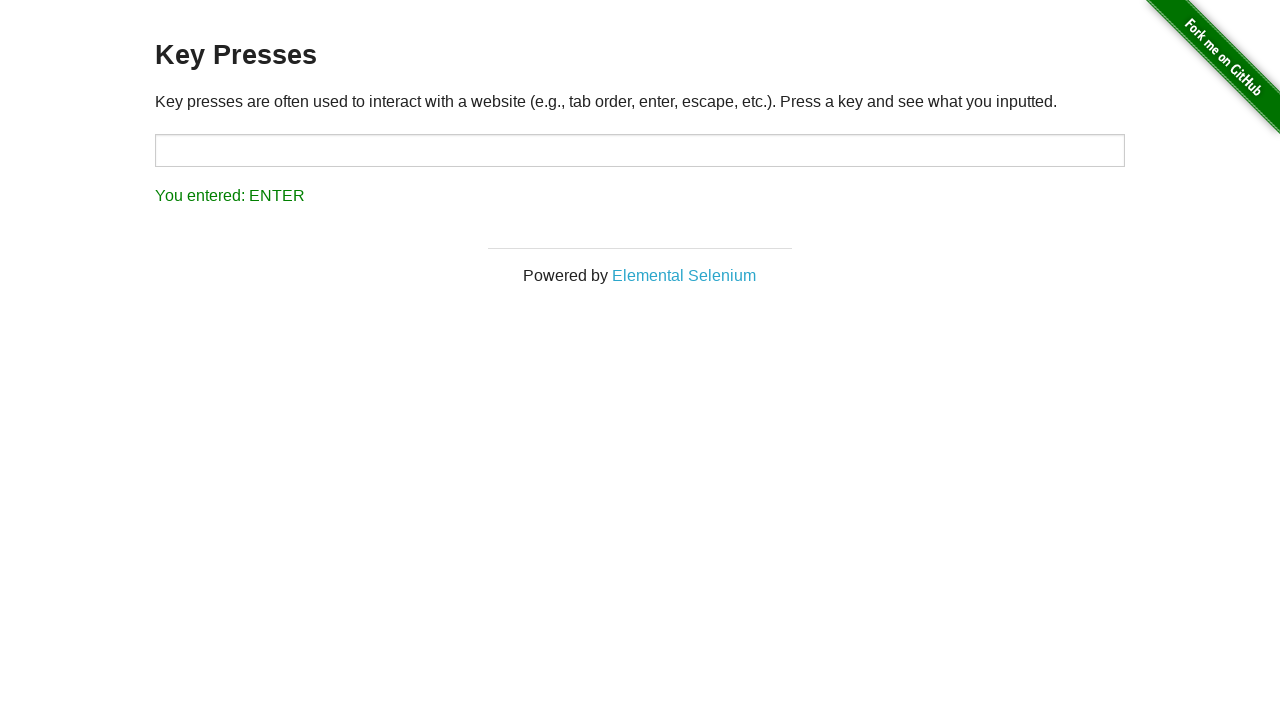

Pressed Tab key
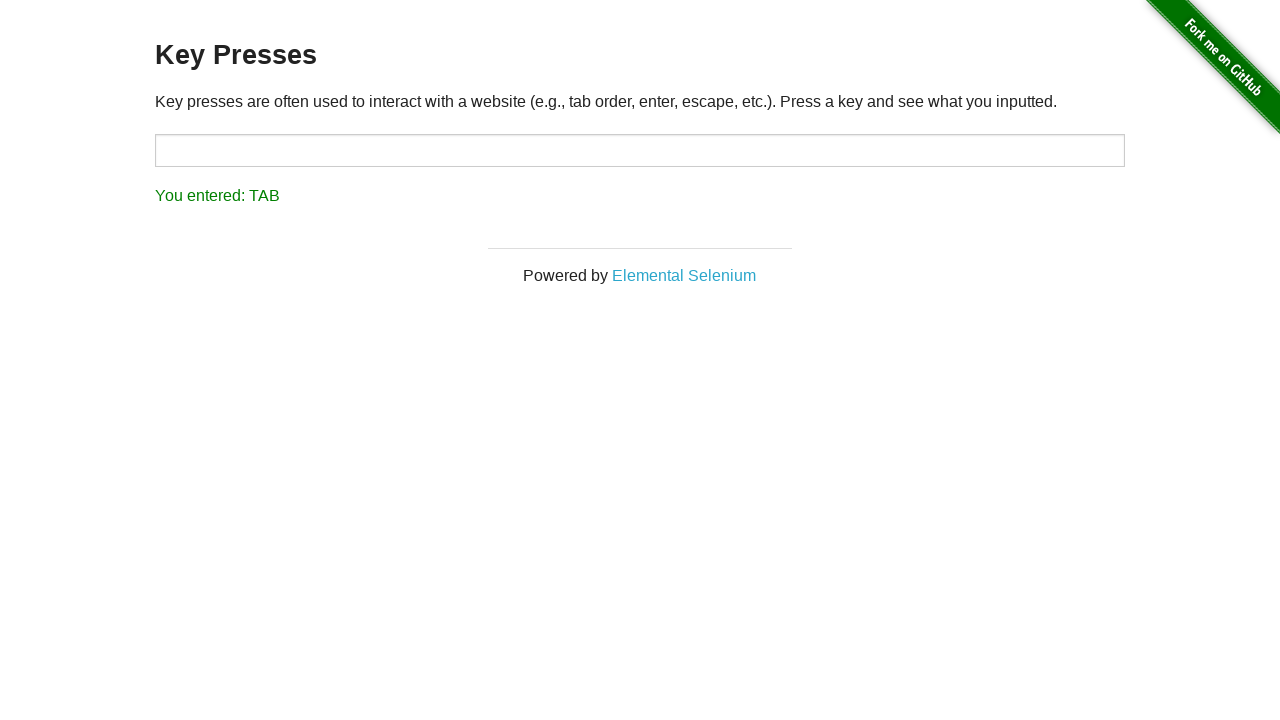

Waited 500ms for page to register Tab key press
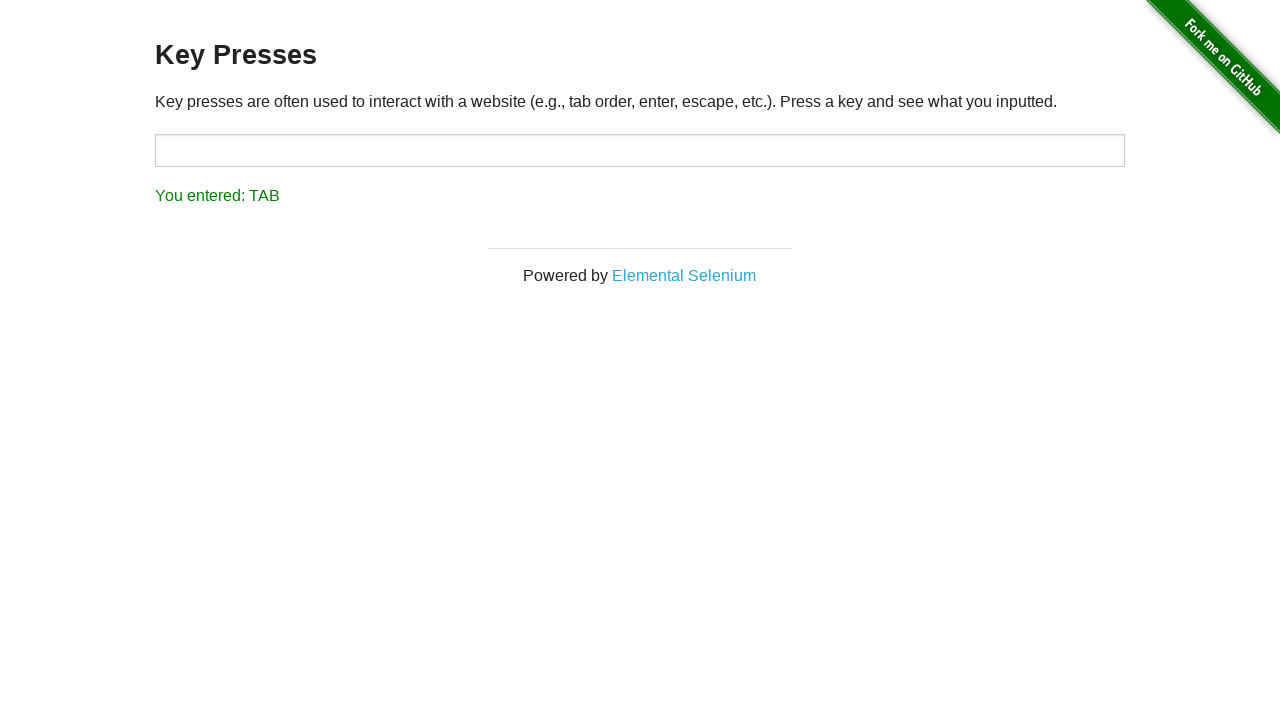

Pressed Alt key
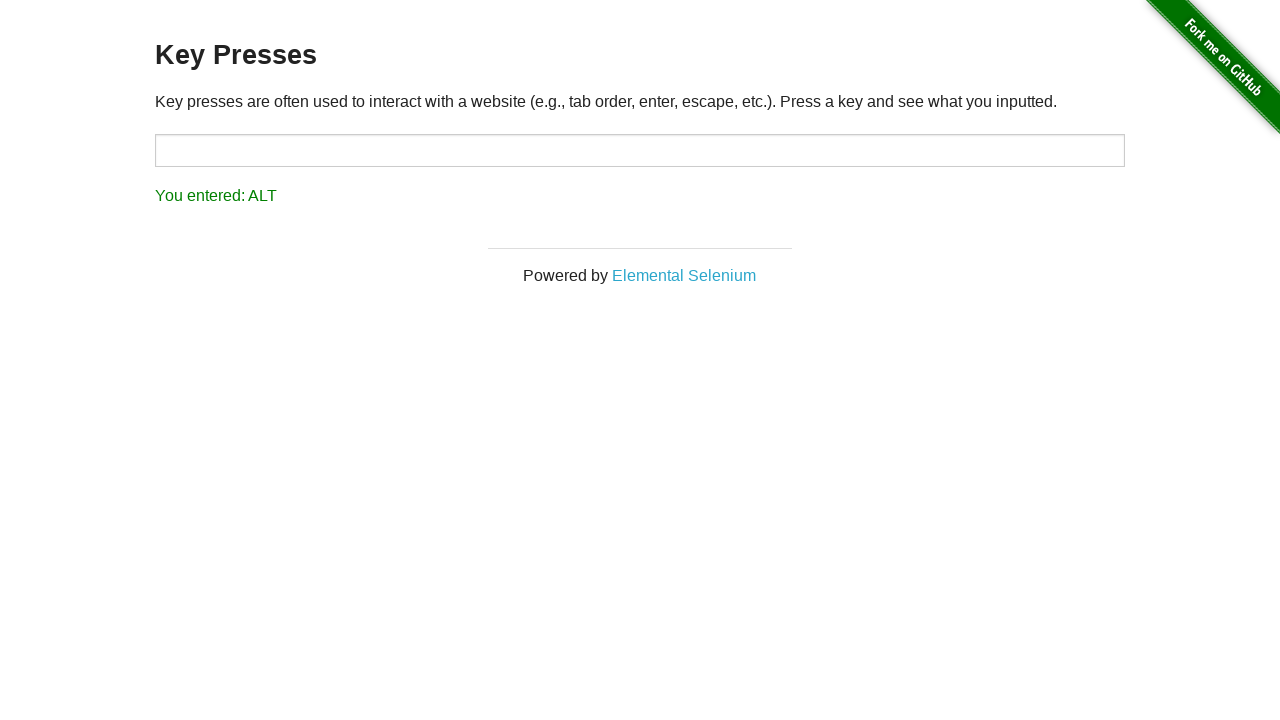

Waited 500ms for page to register Alt key press
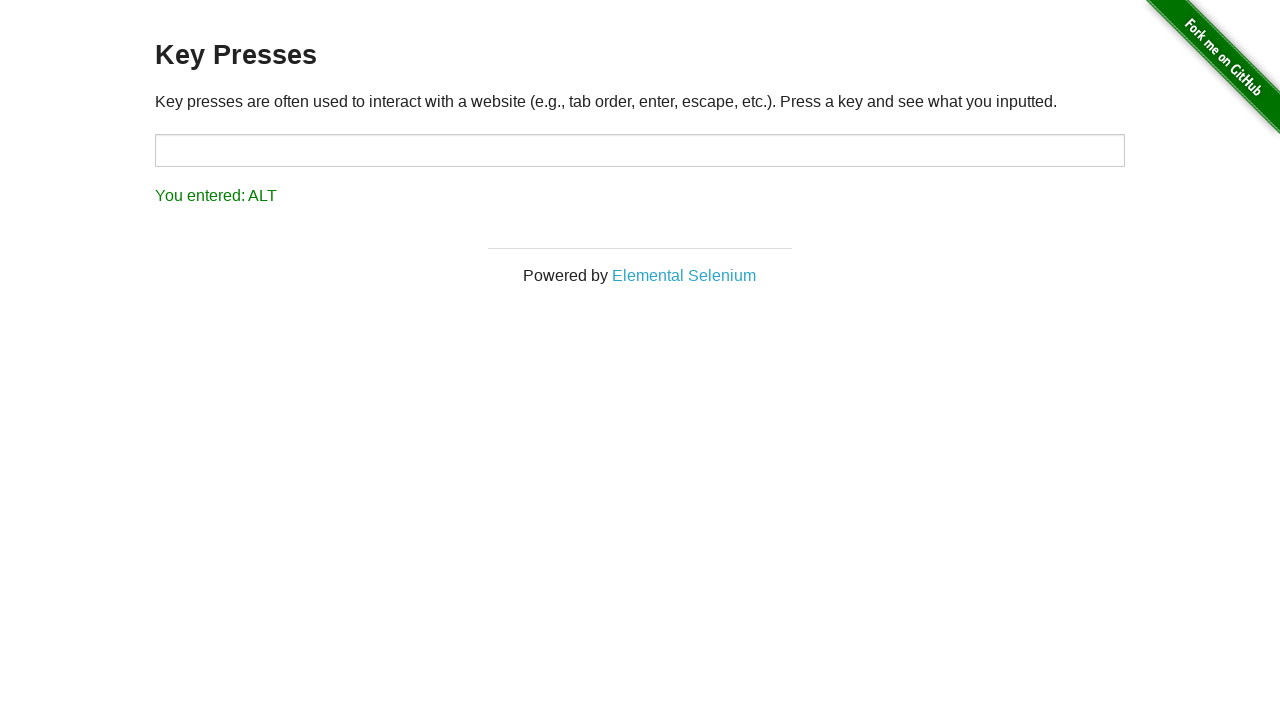

Pressed Arrow Right key
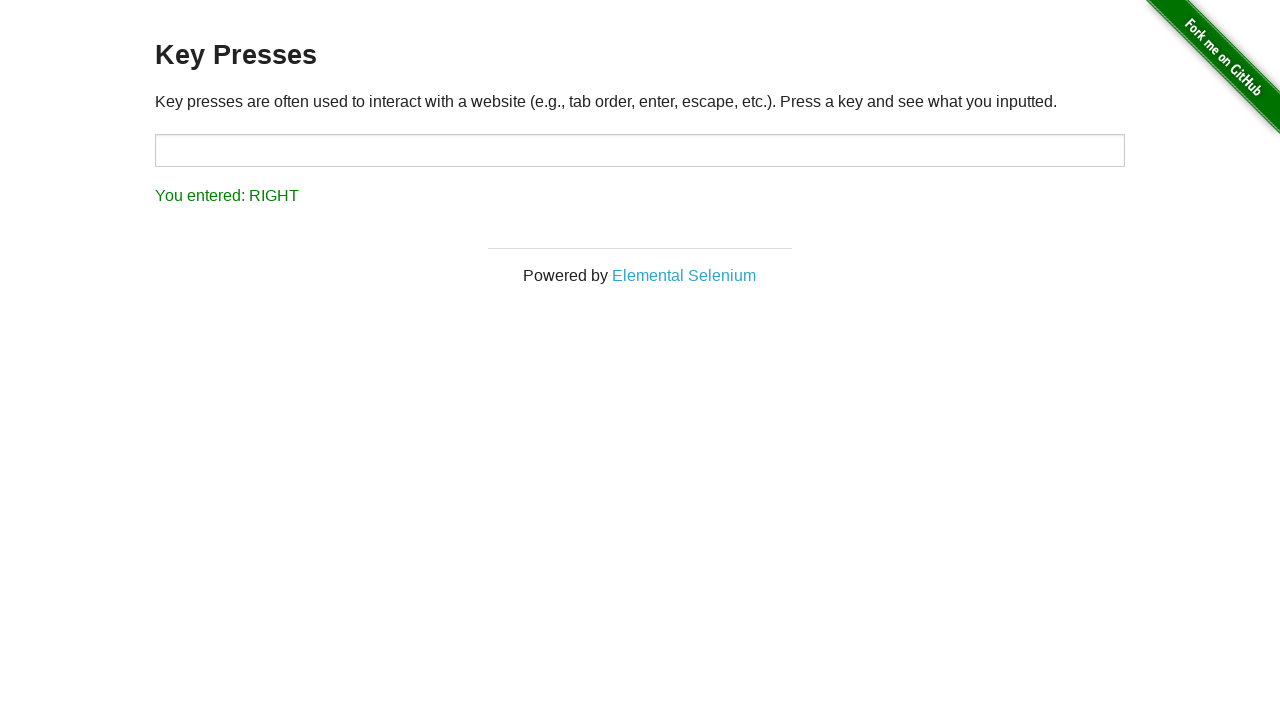

Waited 500ms for page to register Arrow Right key press
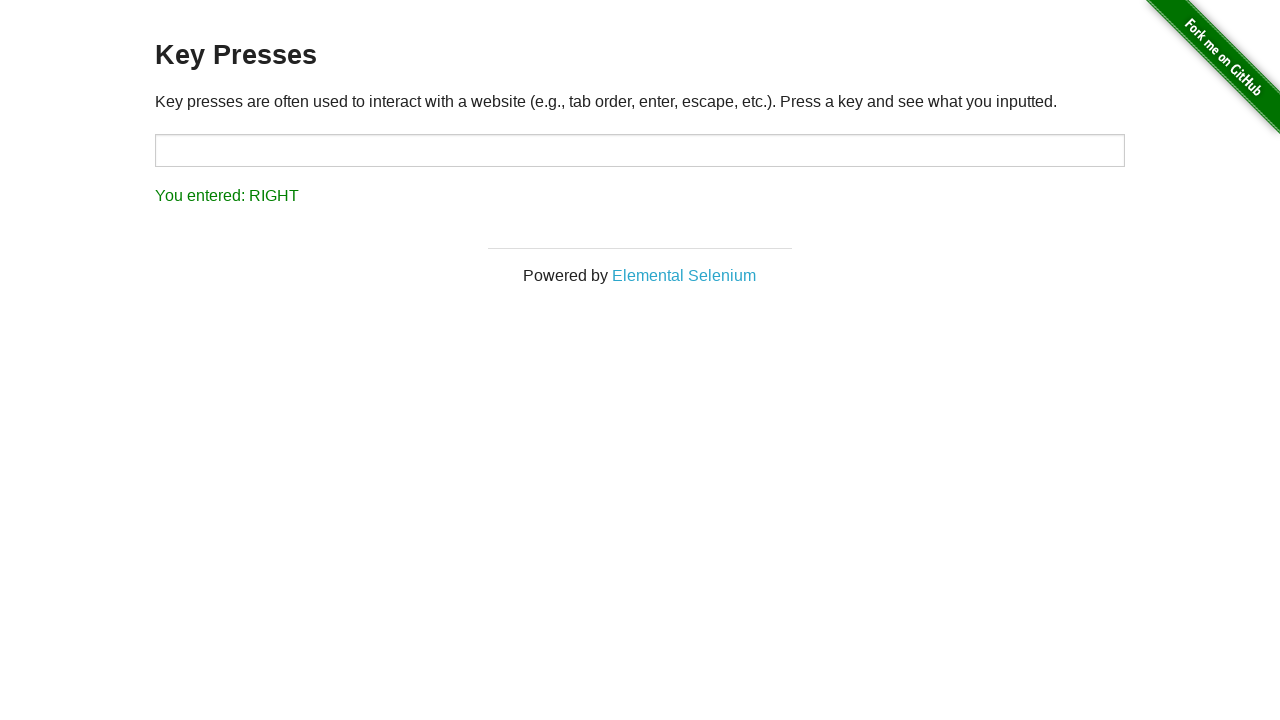

Pressed Arrow Left key
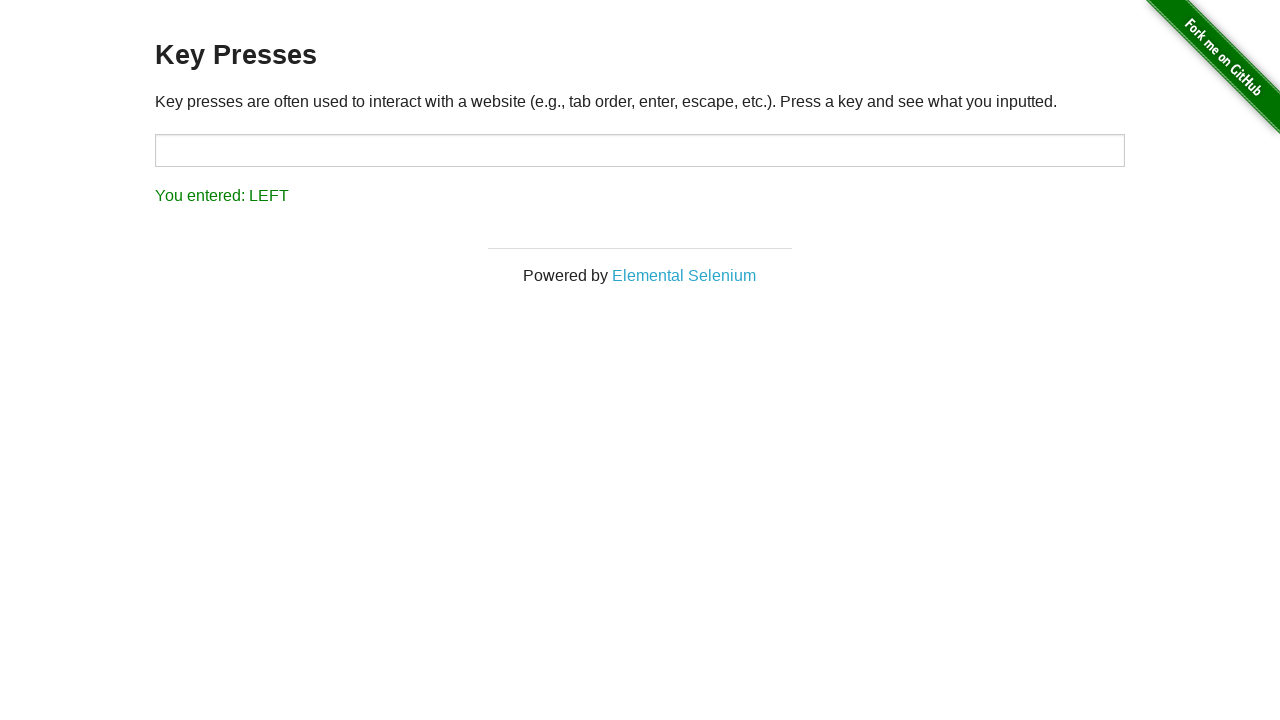

Result display loaded showing the last key pressed
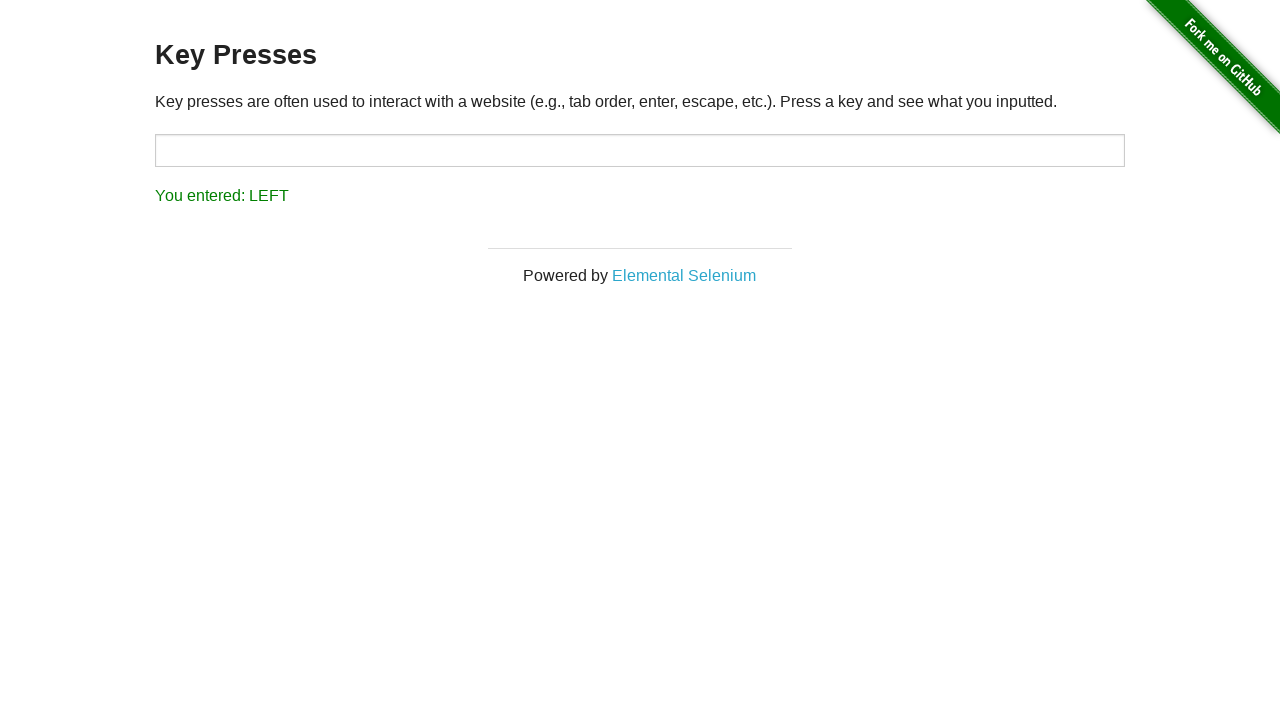

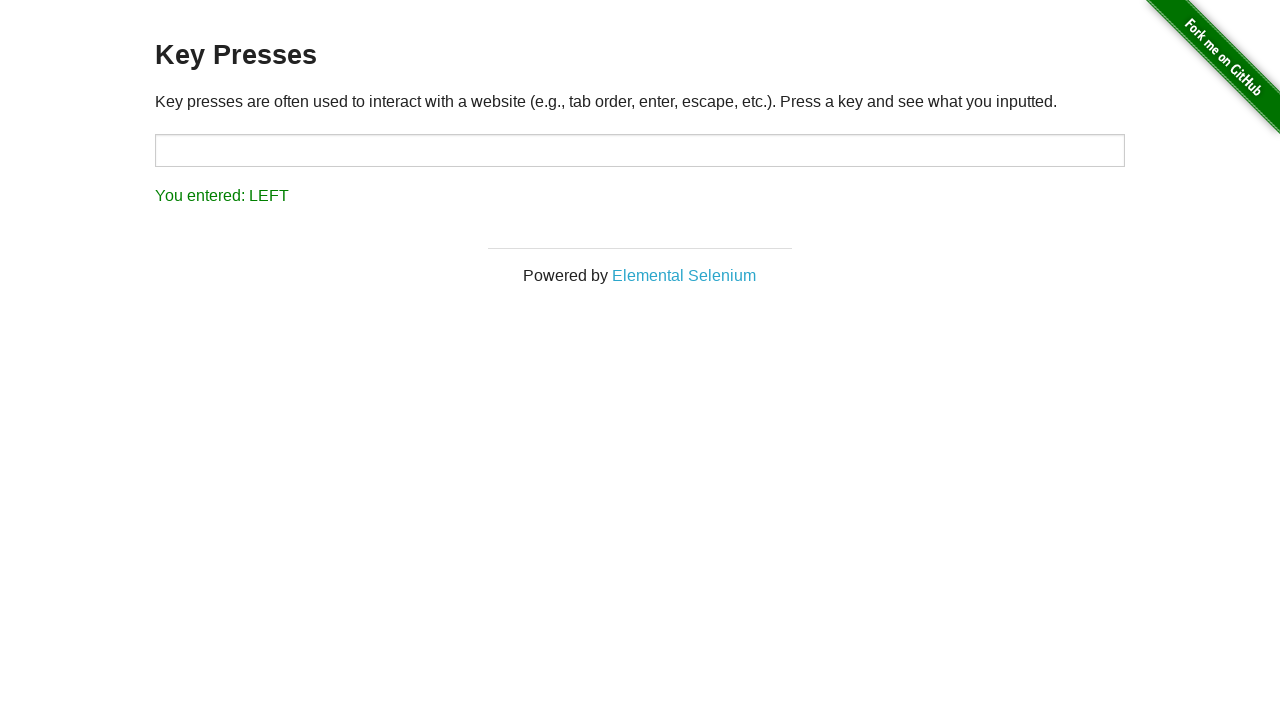